Tests scrollbar functionality by scrolling to a hidden button and clicking it

Starting URL: http://www.uitestingplayground.com/scrollbars

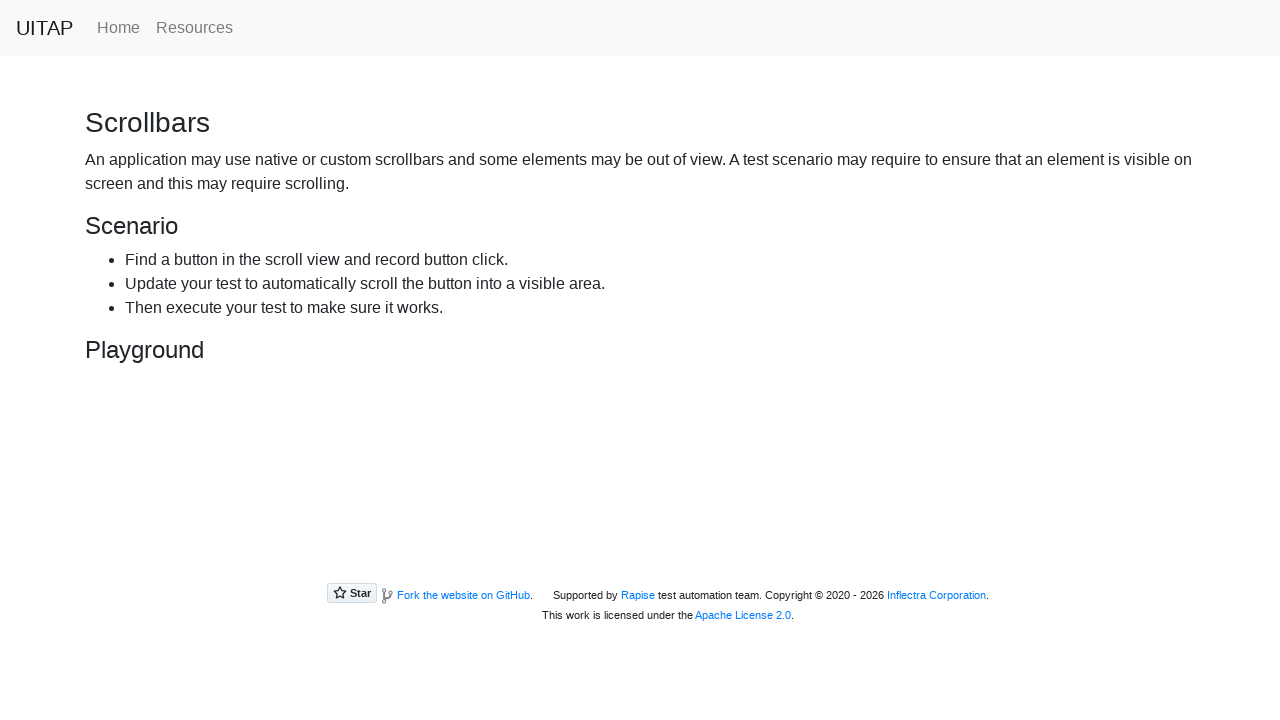

Located the hidden button element
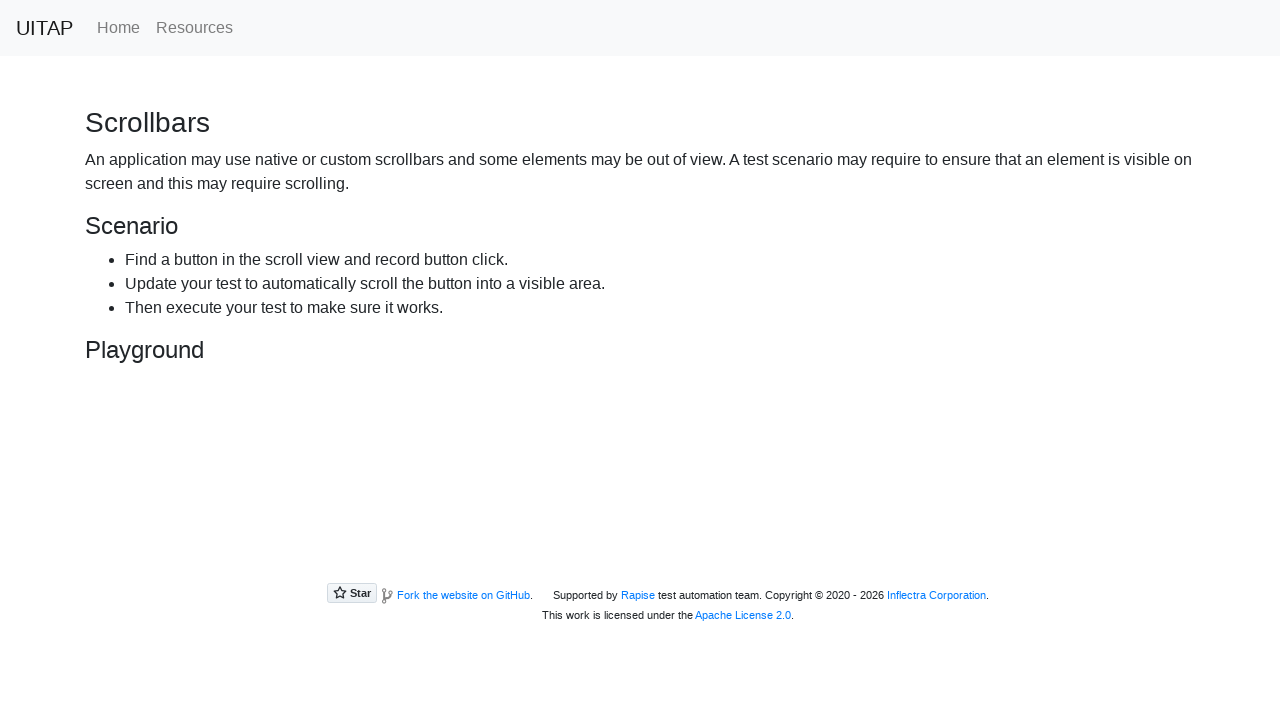

Scrolled to the hiding button
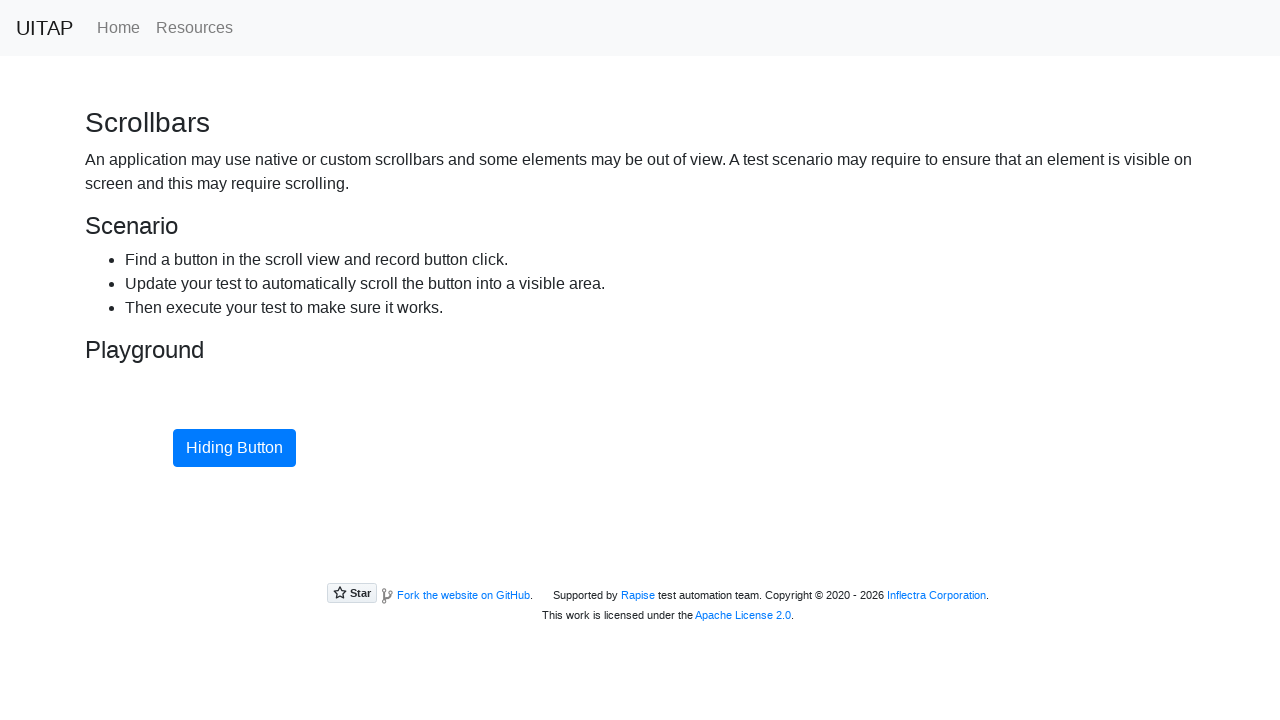

Clicked the hiding button at (234, 448) on internal:role=button[name="Hiding Button"i]
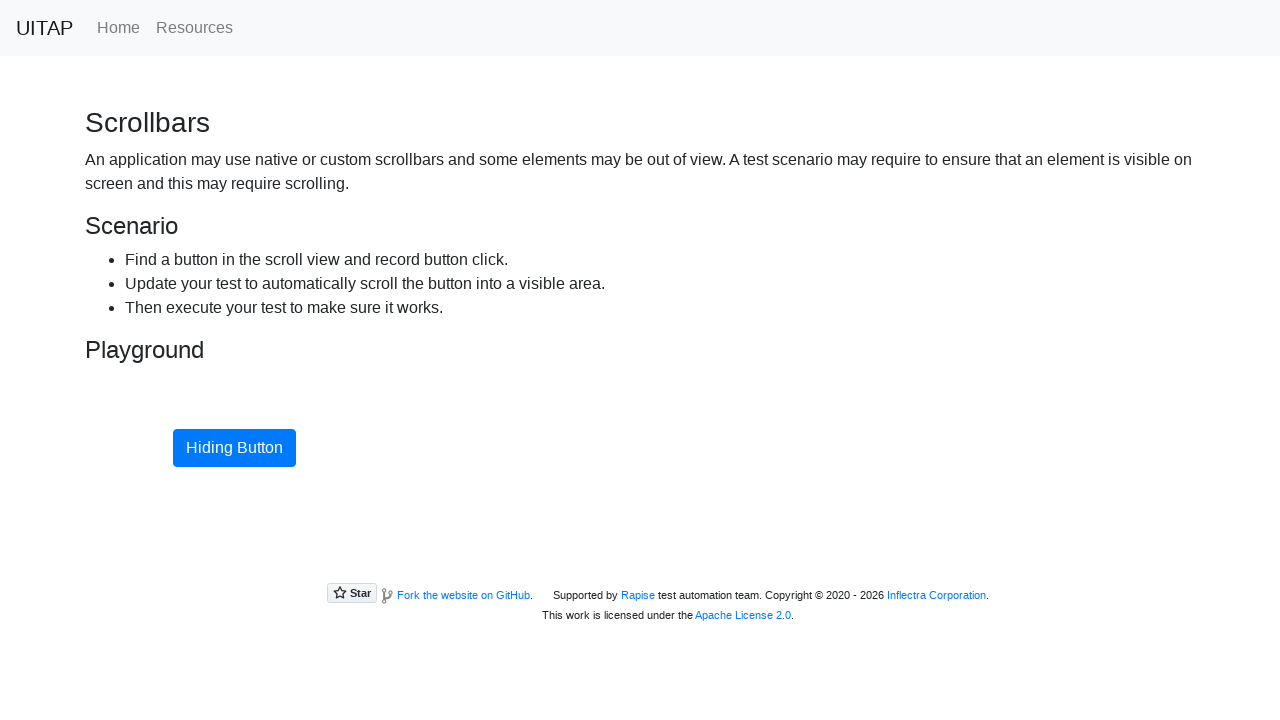

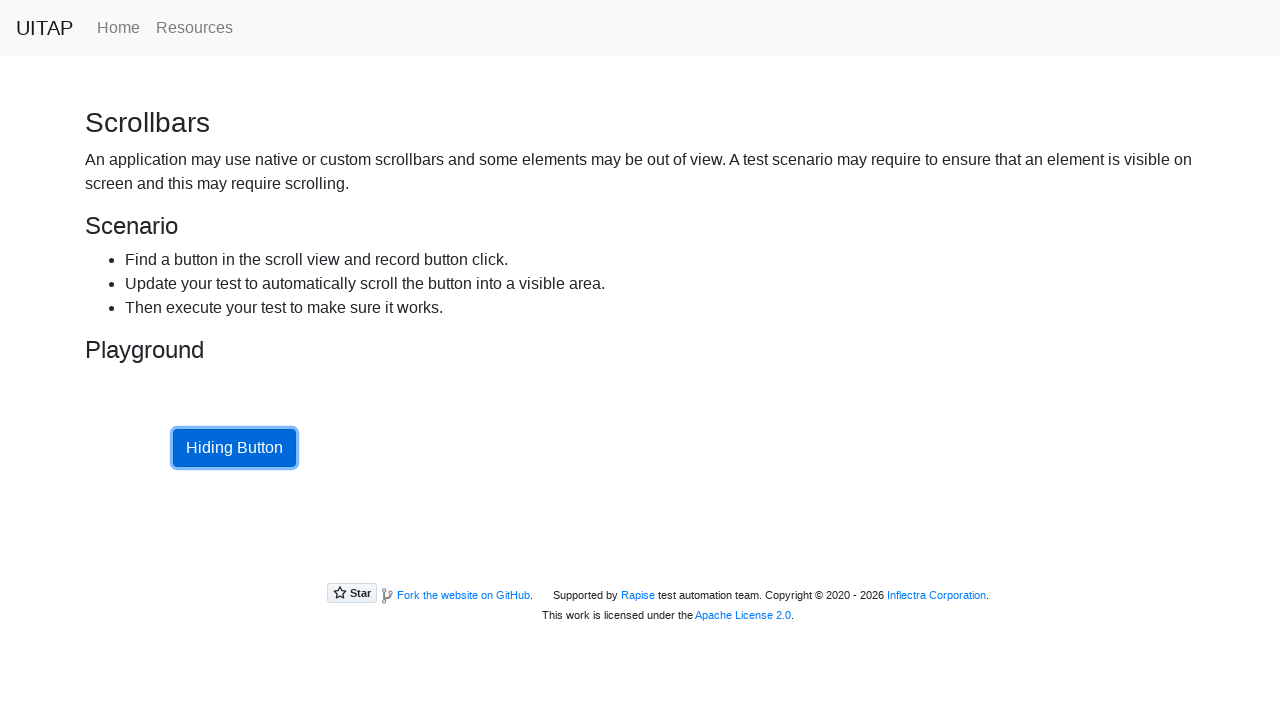